Tests the password reset functionality by entering an incorrect username and verifying that an error message is displayed

Starting URL: https://login1.nextbasecrm.com/?forgot_password=yes

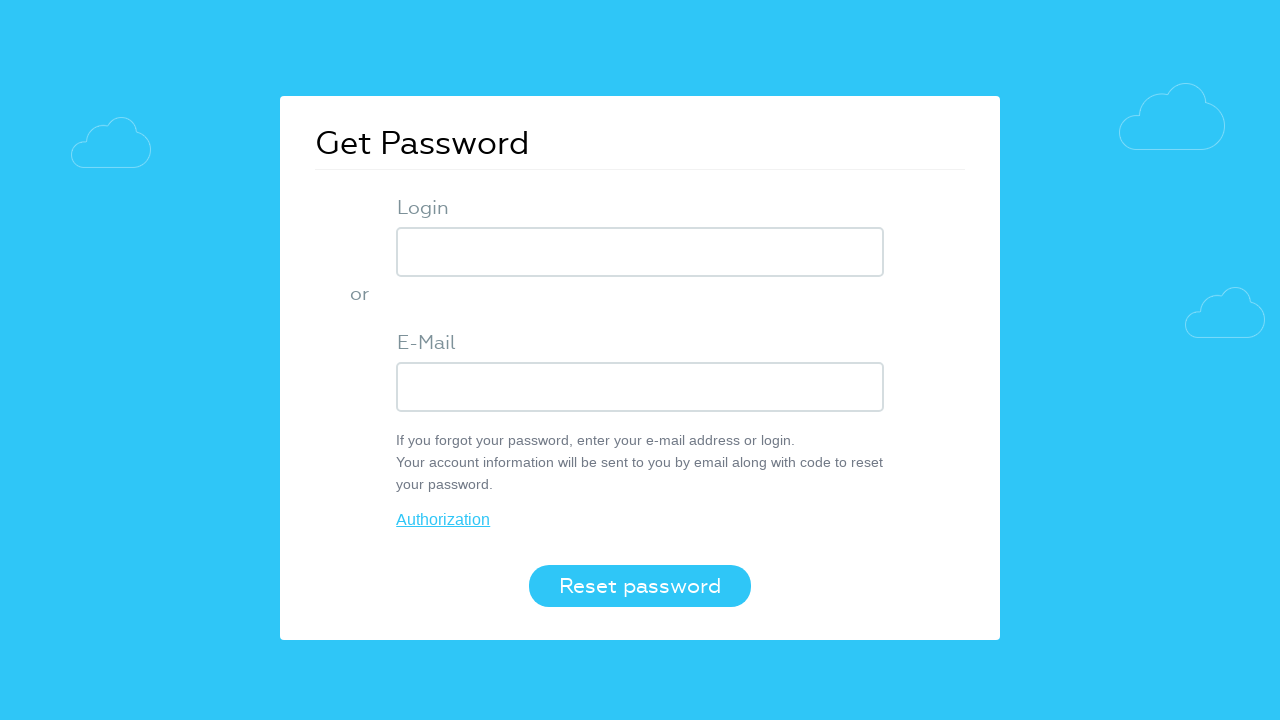

Entered incorrect username 'incorrect' into the login field on input[name='USER_LOGIN']
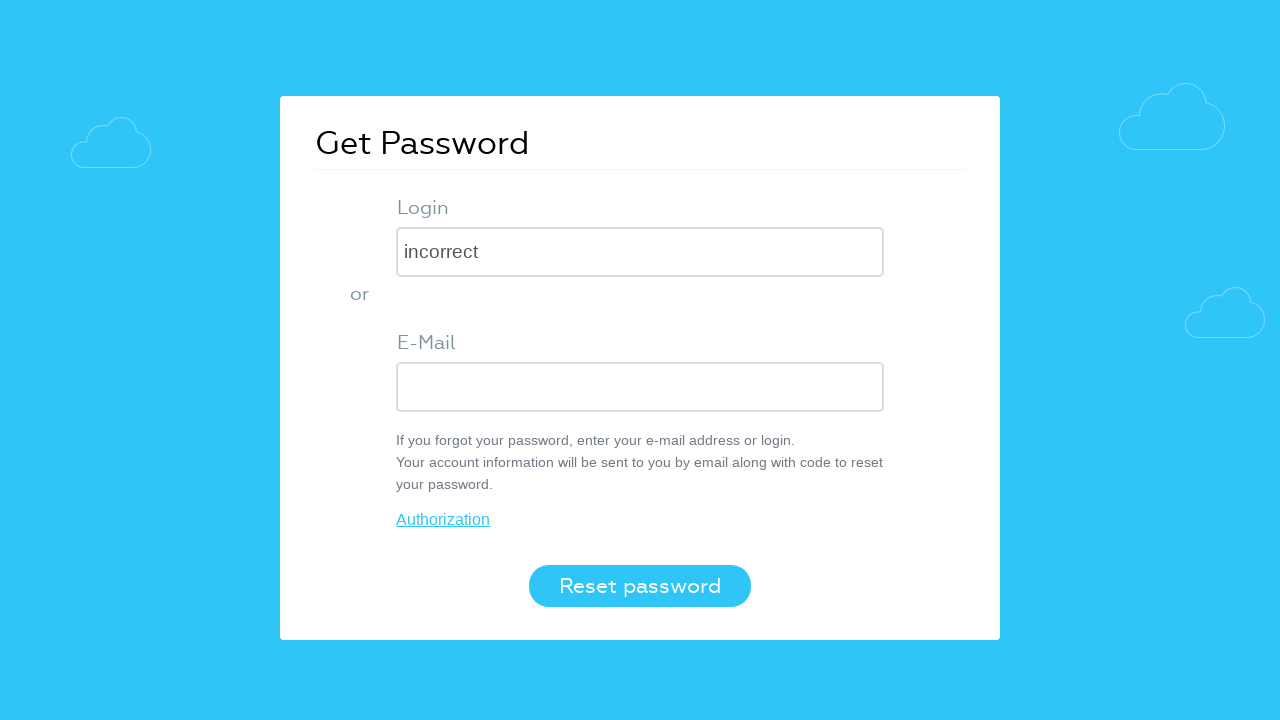

Clicked the Reset password button at (640, 586) on .login-btn
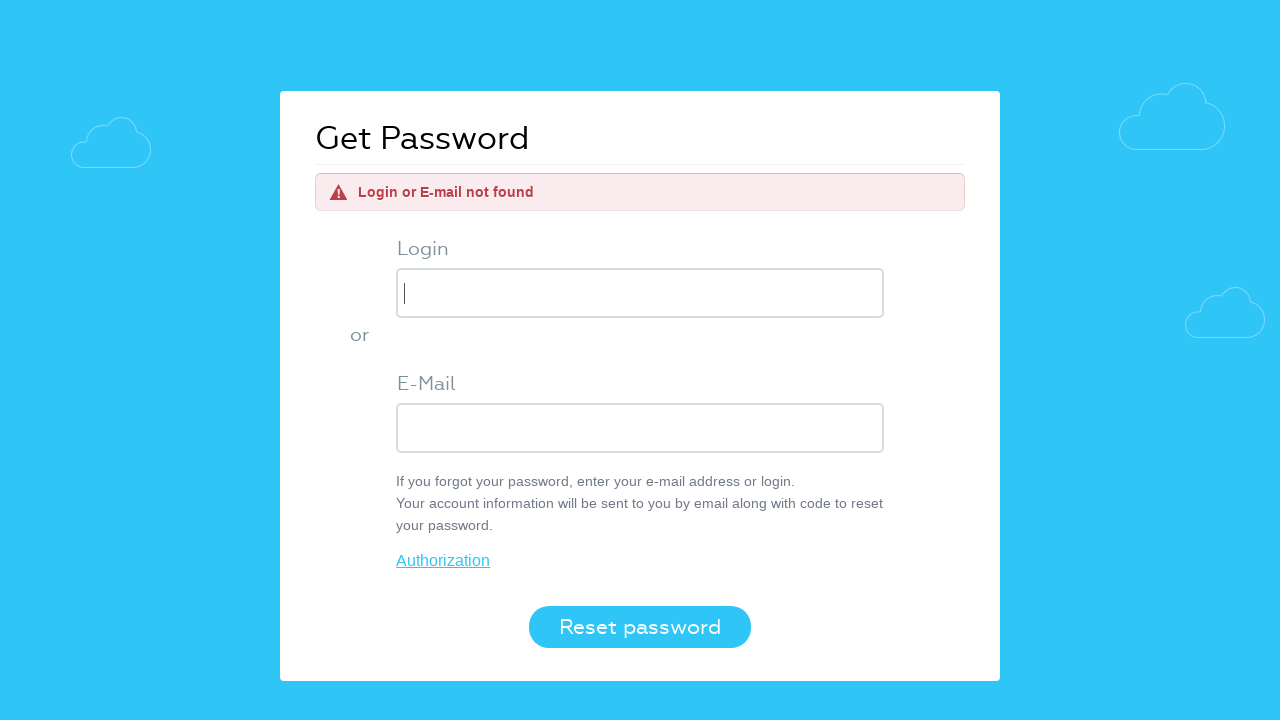

Error message appeared on the page
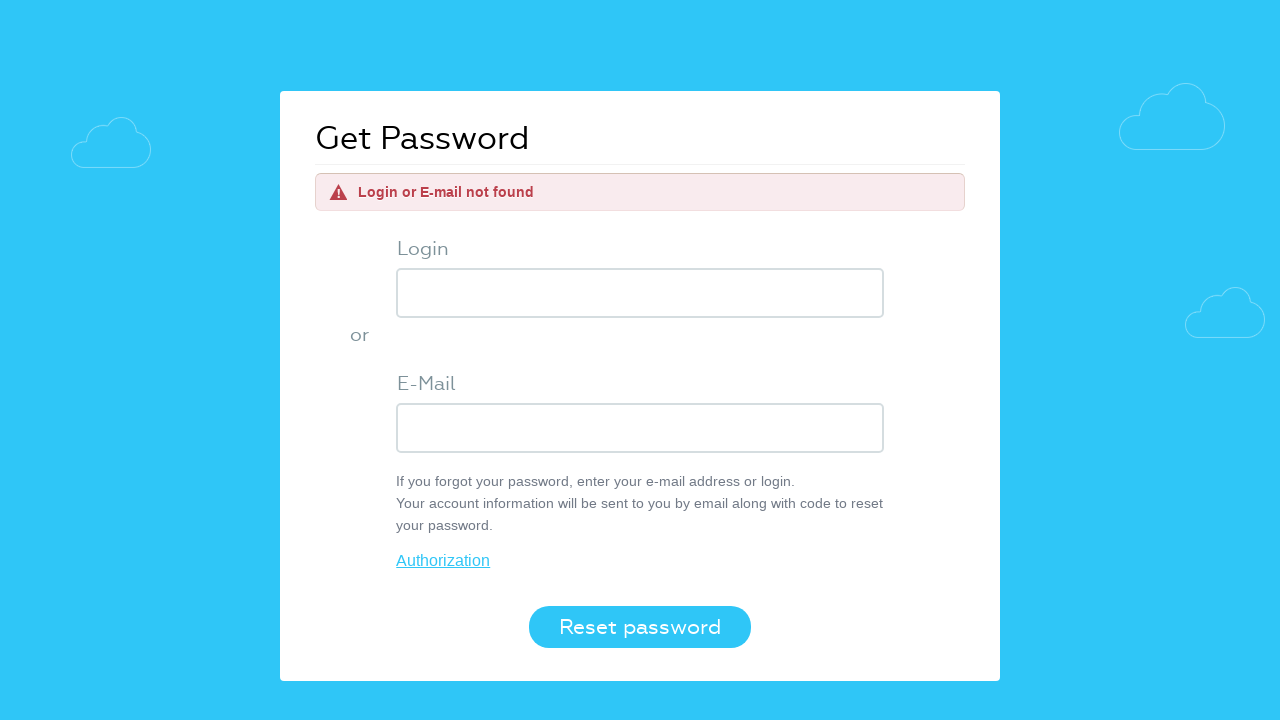

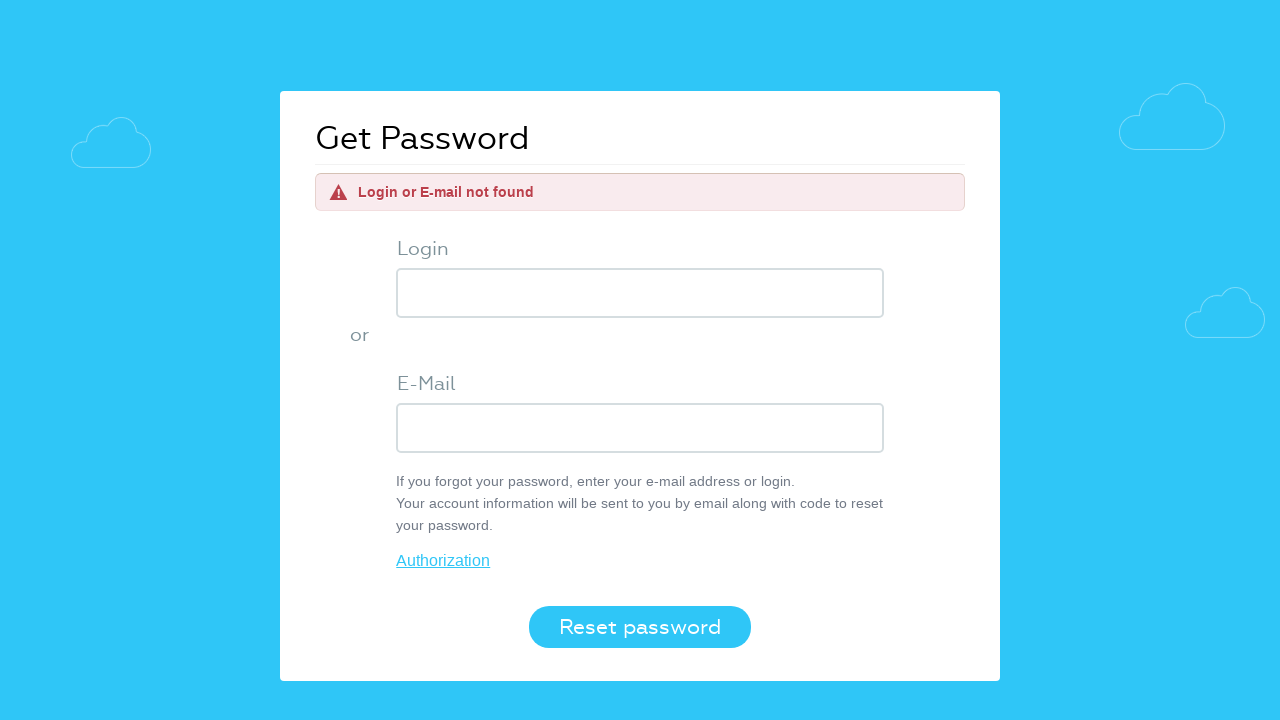